Tests file upload functionality by clicking on the file input element and uploading a sample file to the file upload demo page.

Starting URL: http://demo.automationtesting.in/FileUpload.html

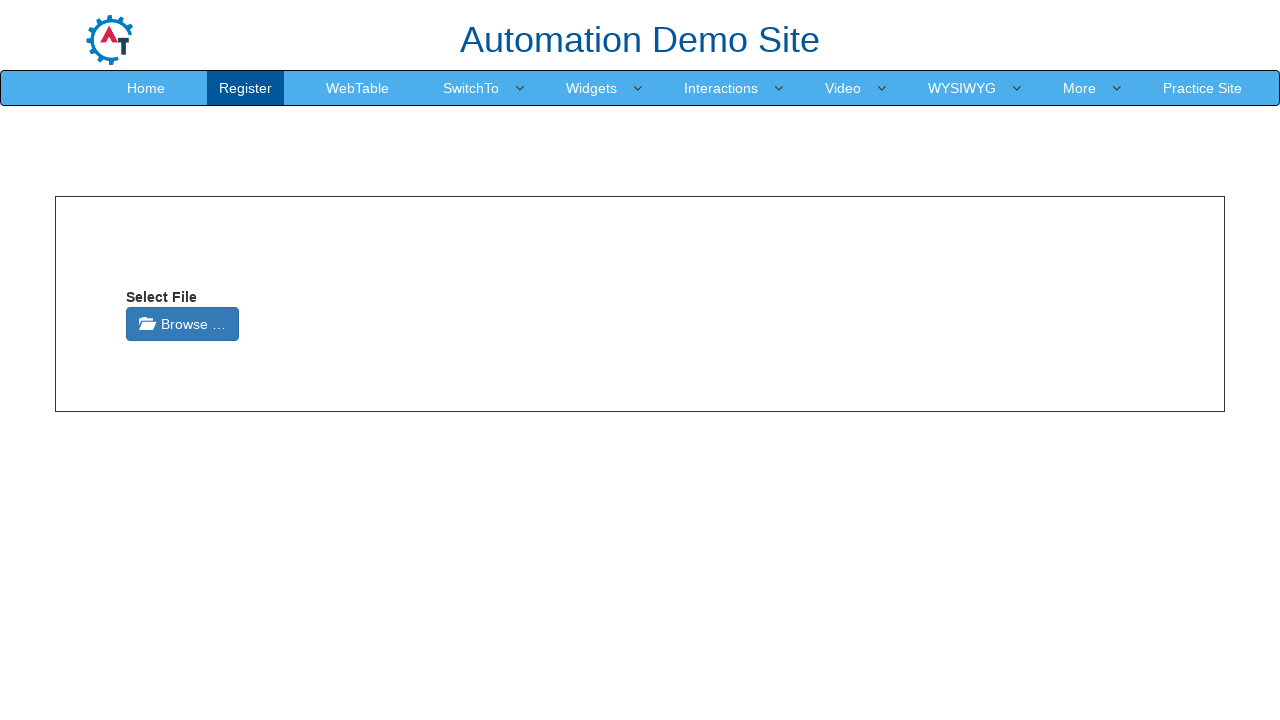

File input element with id 'input-4' is now visible
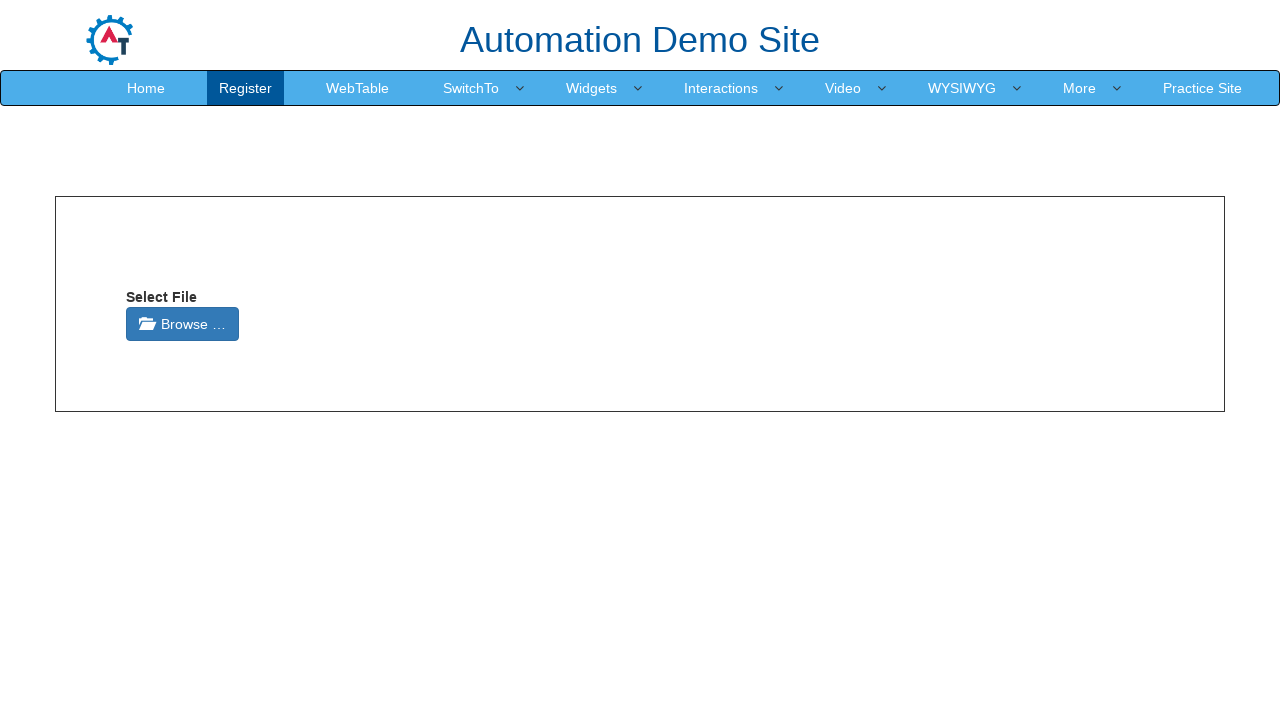

Created temporary test file for upload
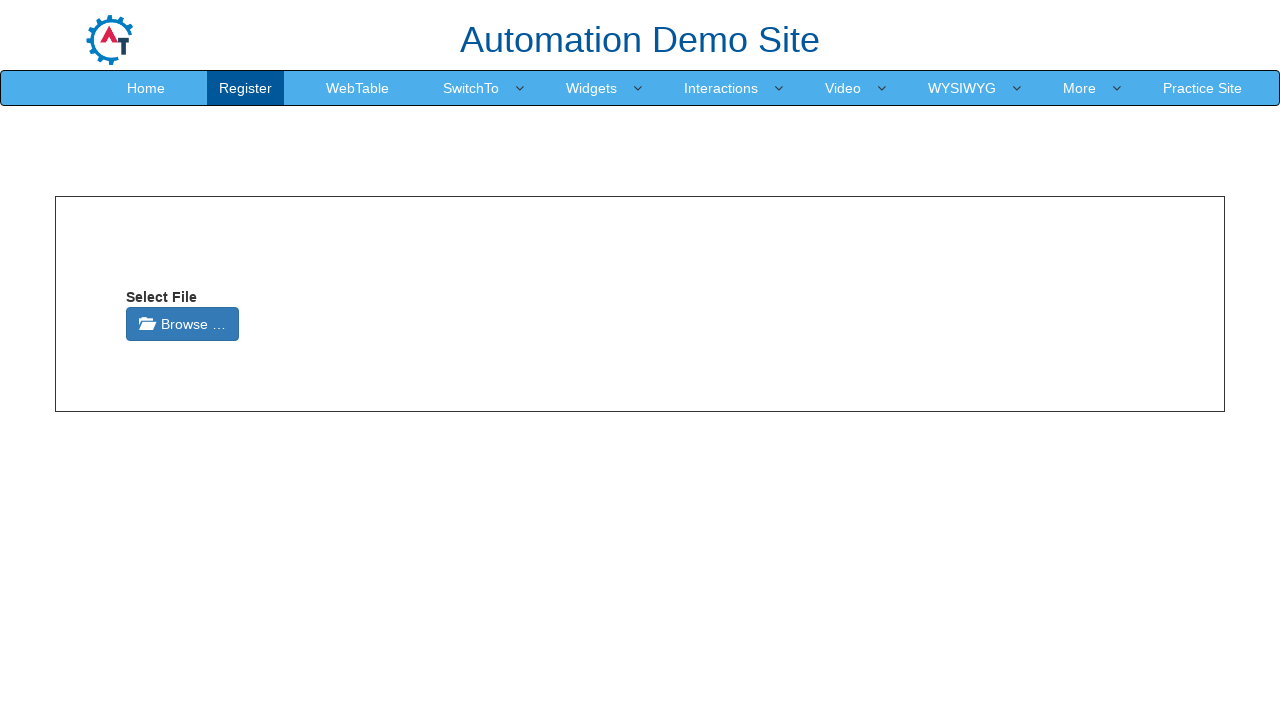

Uploaded test file to file input element
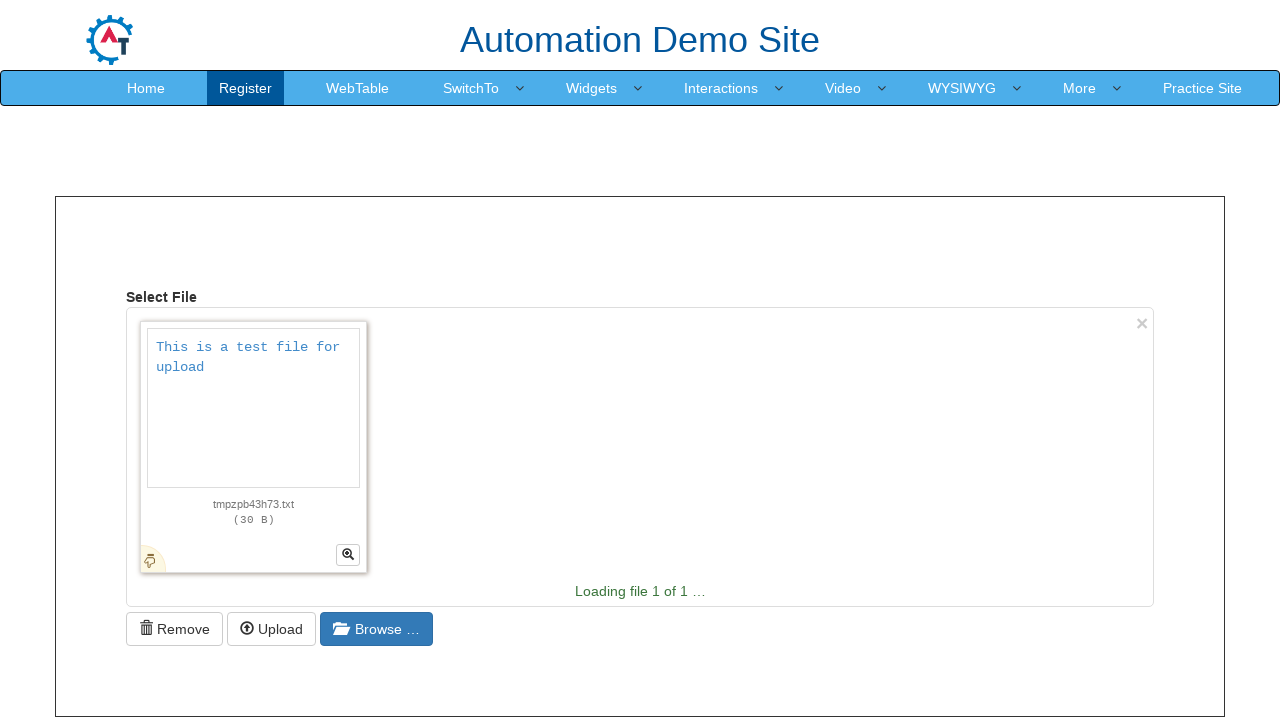

Cleaned up temporary file from system
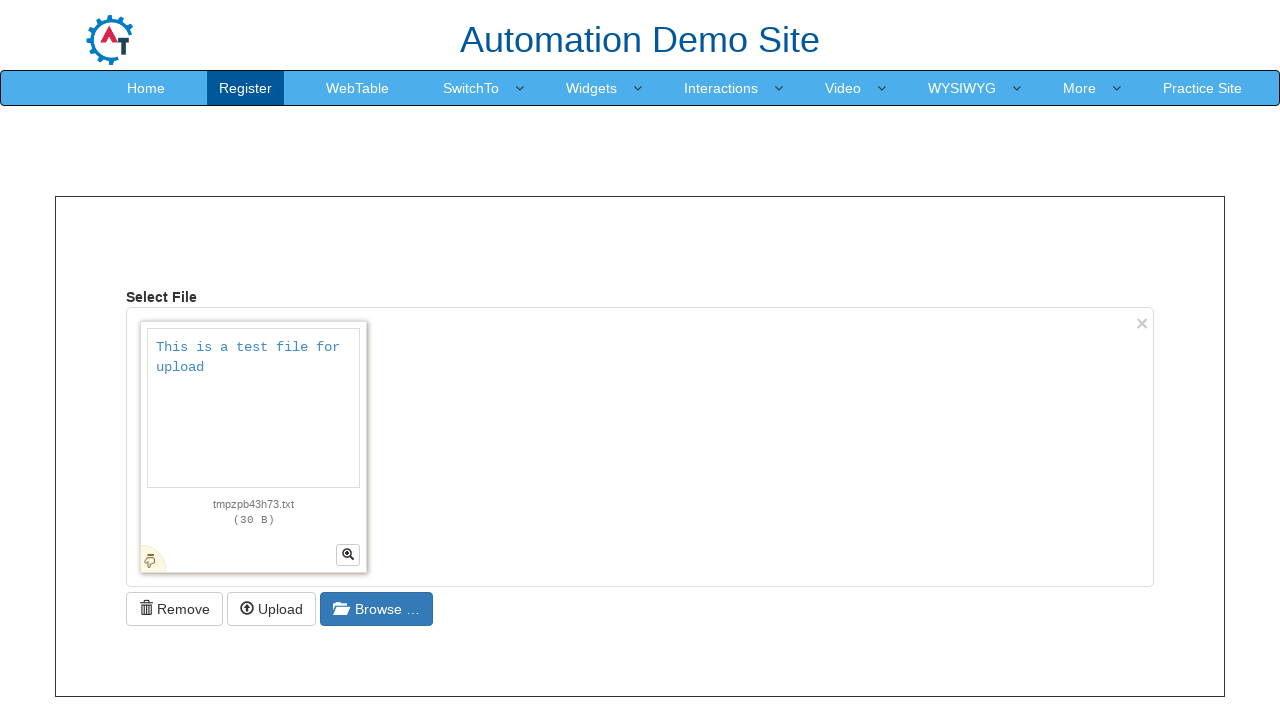

Waited for file upload to complete
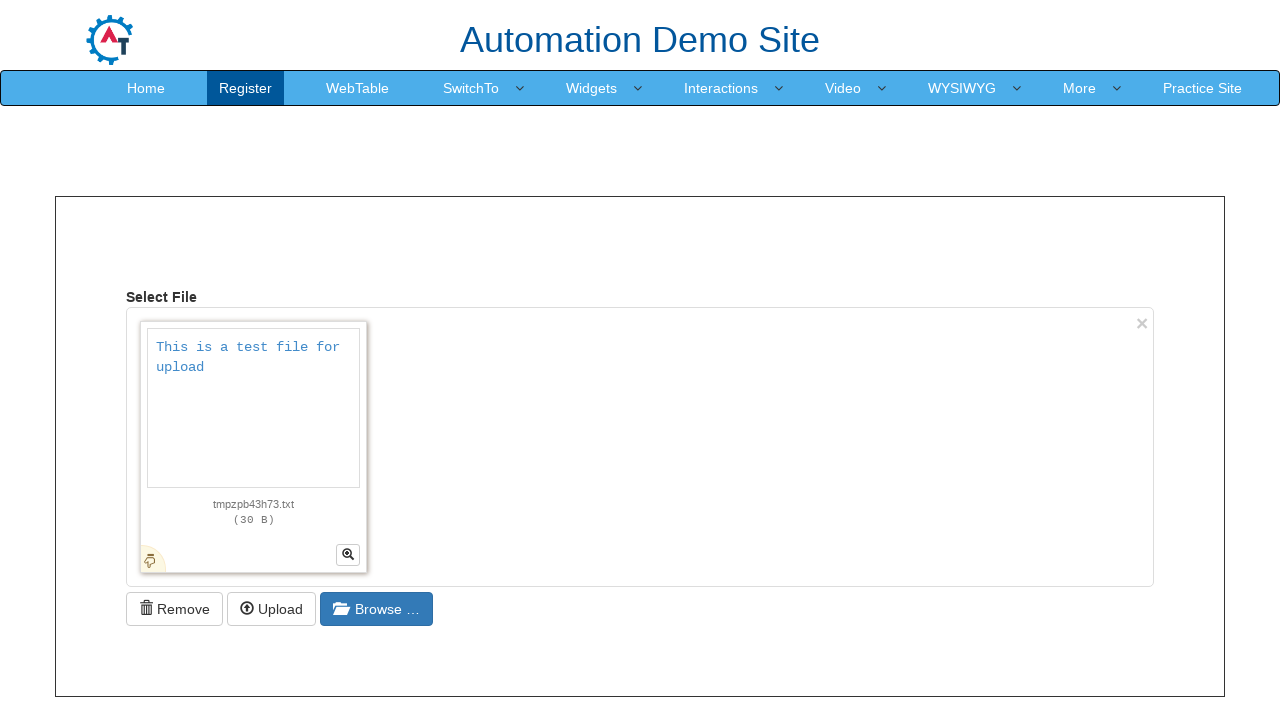

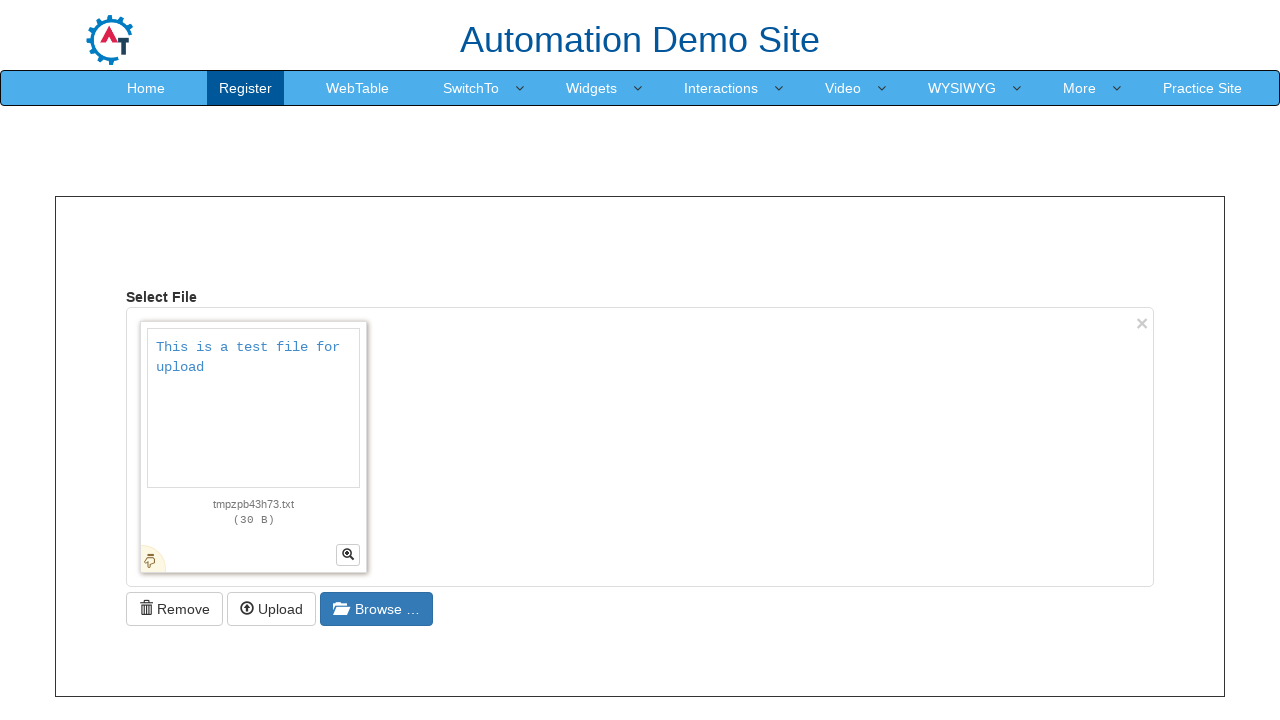